Tests radio button and checkbox functionality on a practice page by clicking BMW and Benz options for both radio buttons and checkboxes

Starting URL: https://www.letskodeit.com/practice

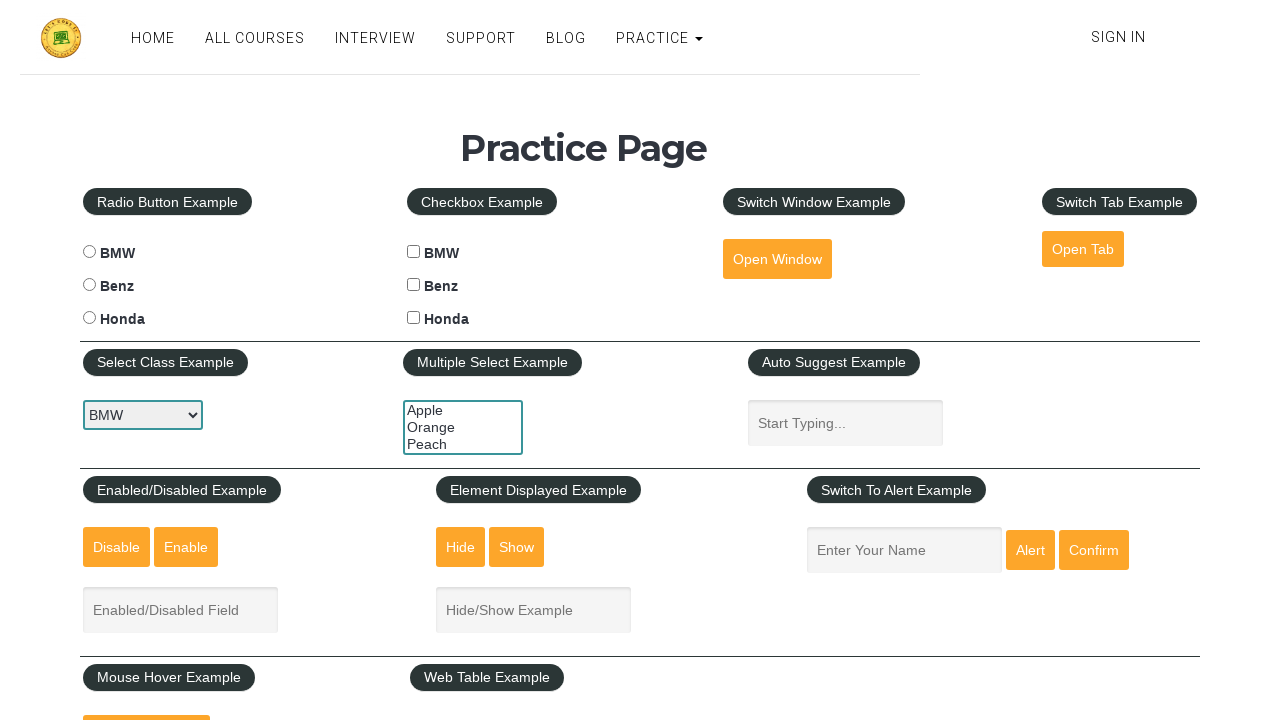

Clicked BMW radio button at (89, 252) on #bmwradio
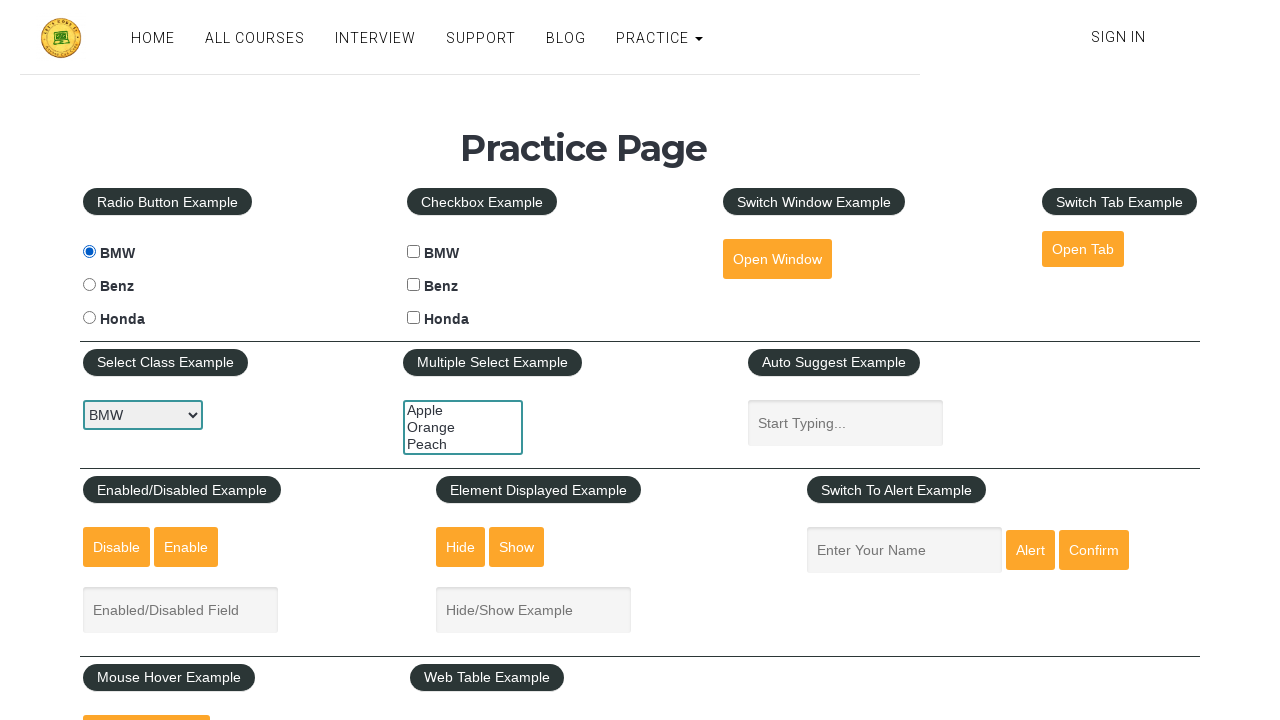

Clicked Benz radio button at (89, 285) on #benzradio
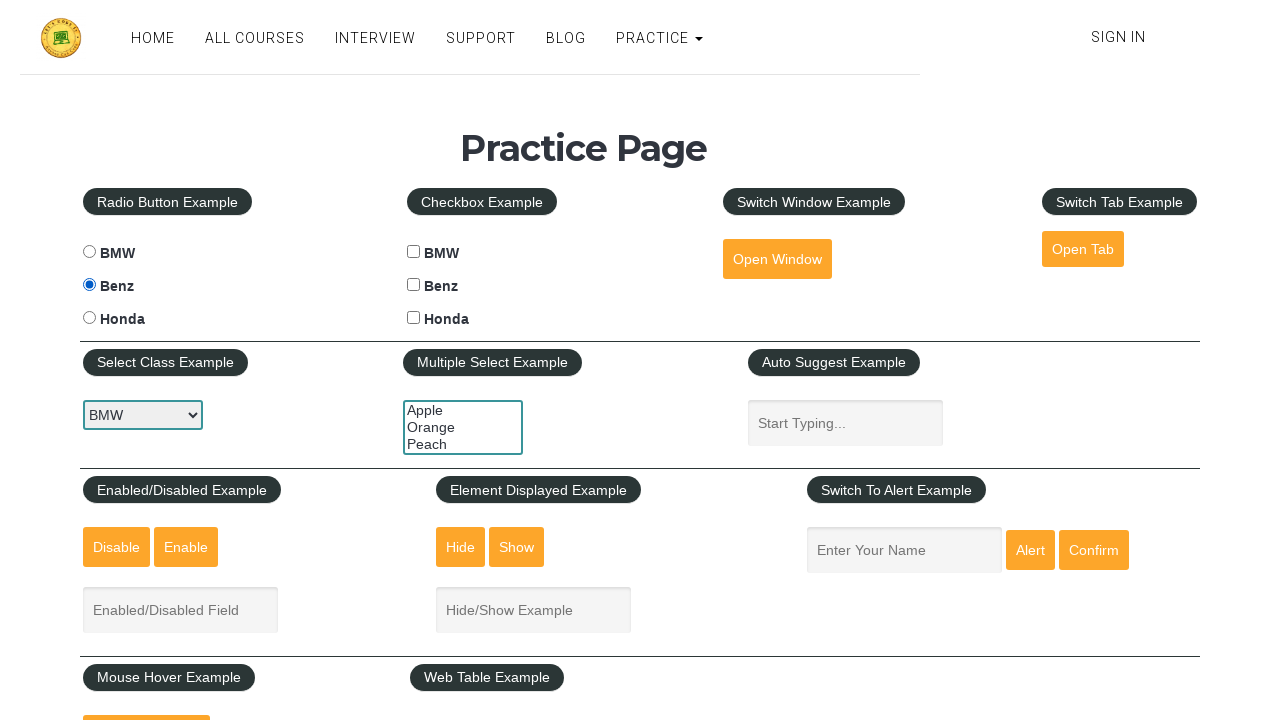

Clicked BMW checkbox at (414, 252) on #bmwcheck
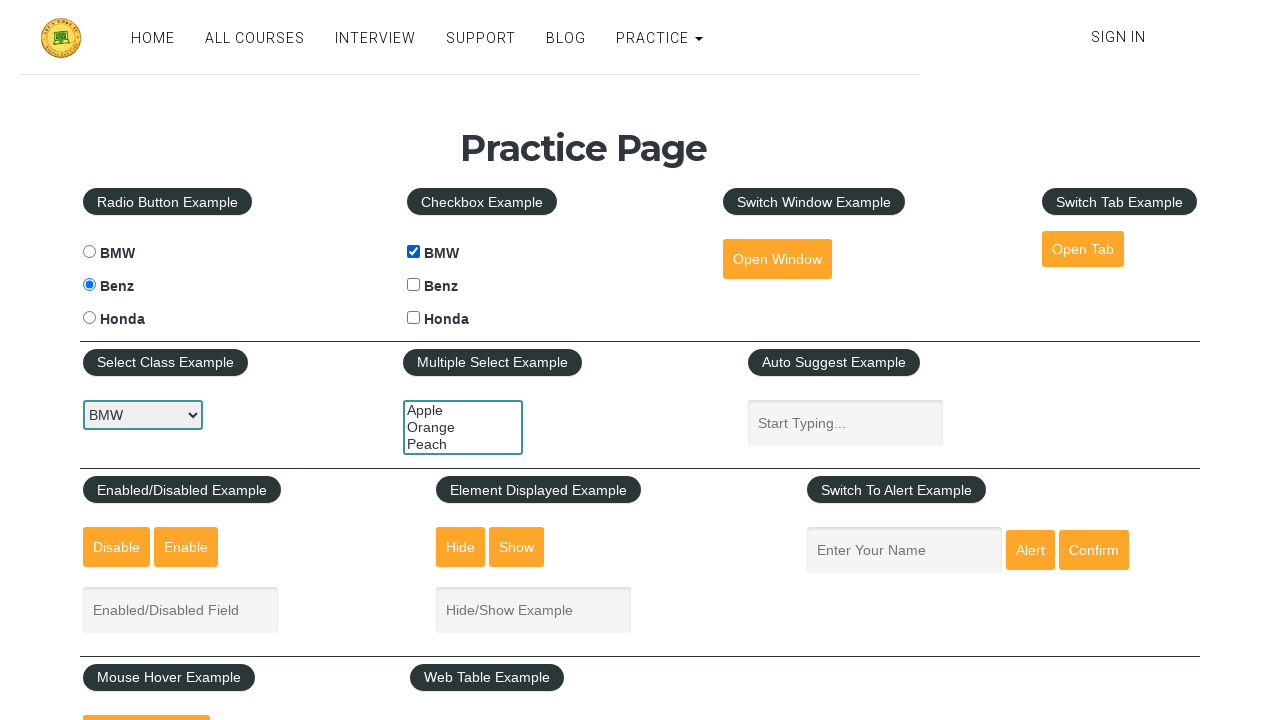

Clicked Benz checkbox at (414, 285) on #benzcheck
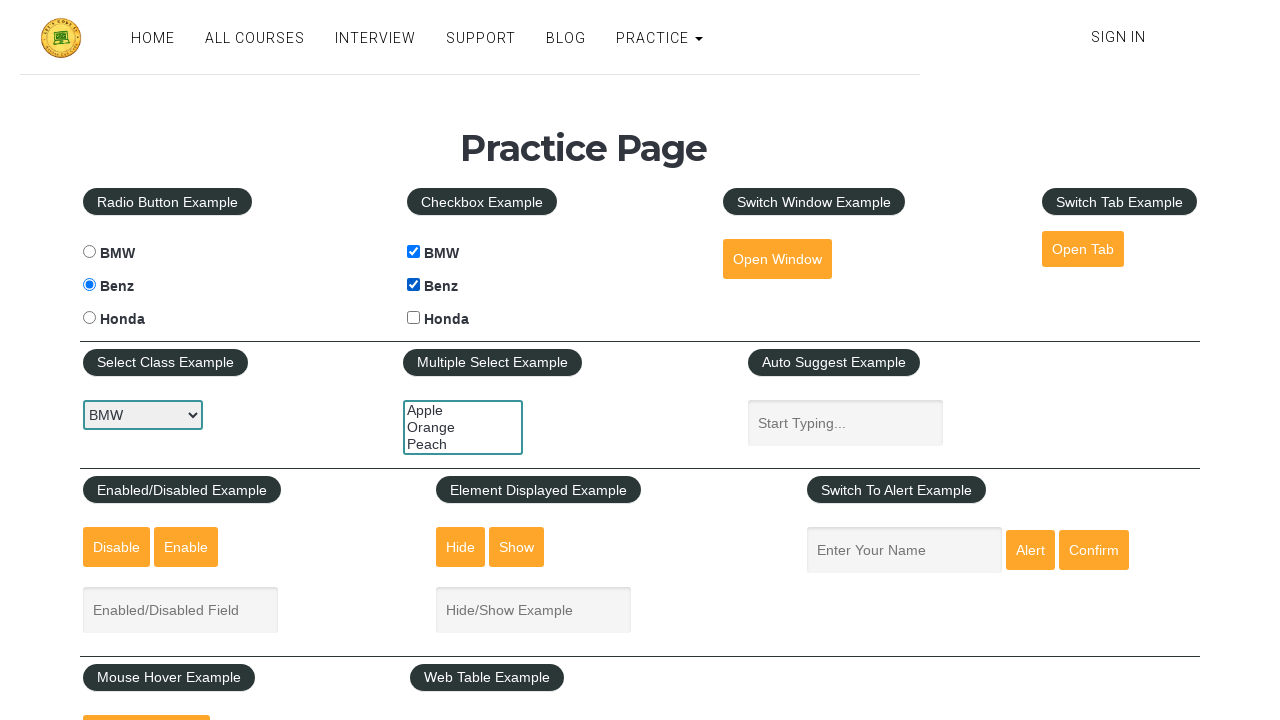

Located BMW radio button element
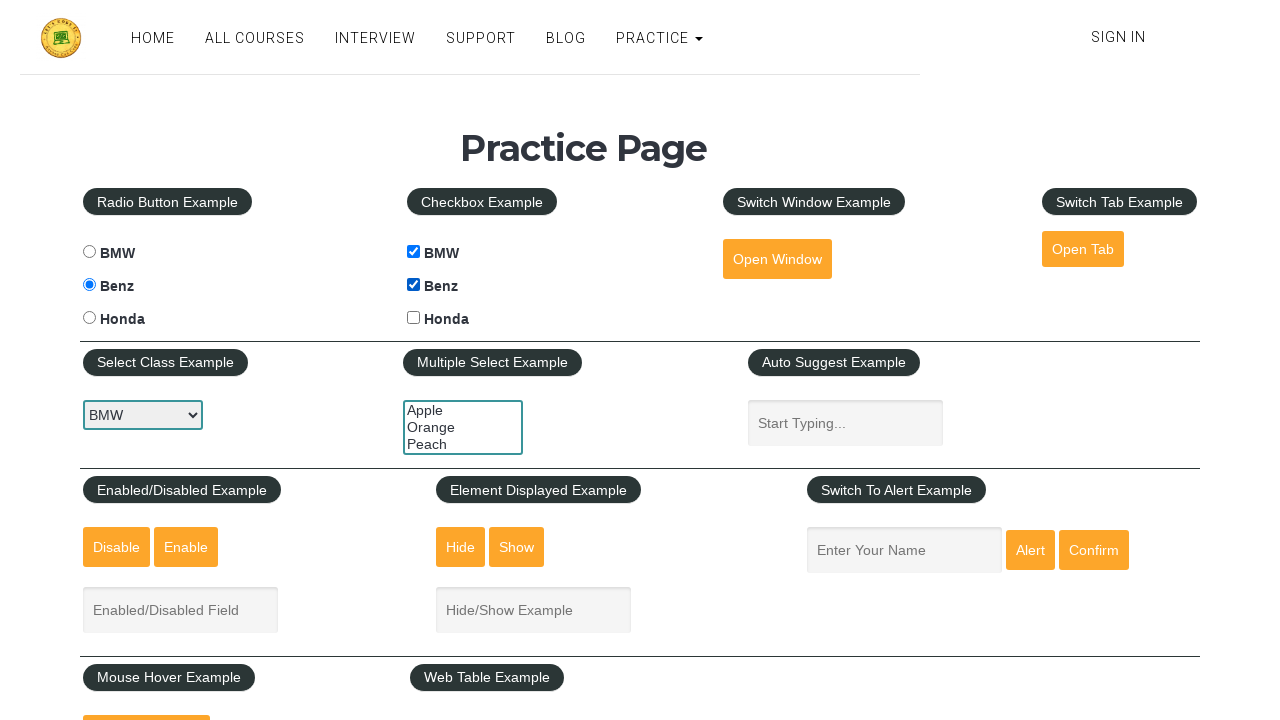

Located Benz radio button element
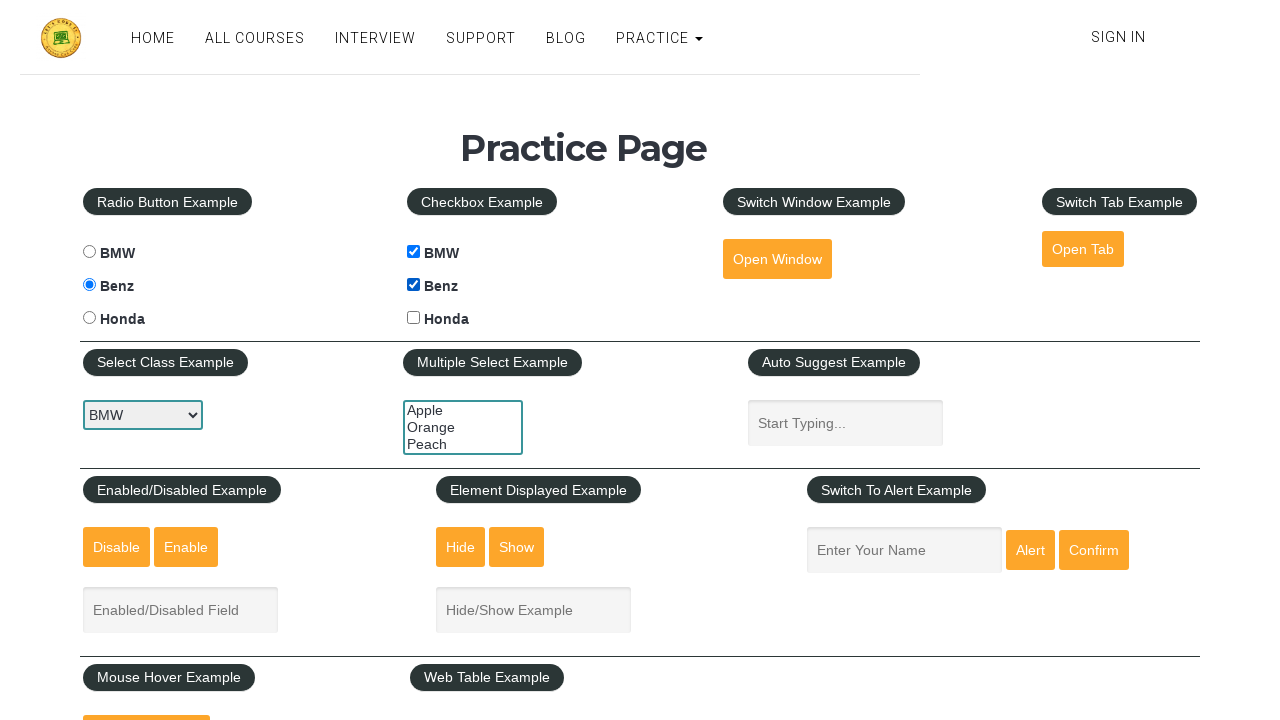

Located BMW checkbox element
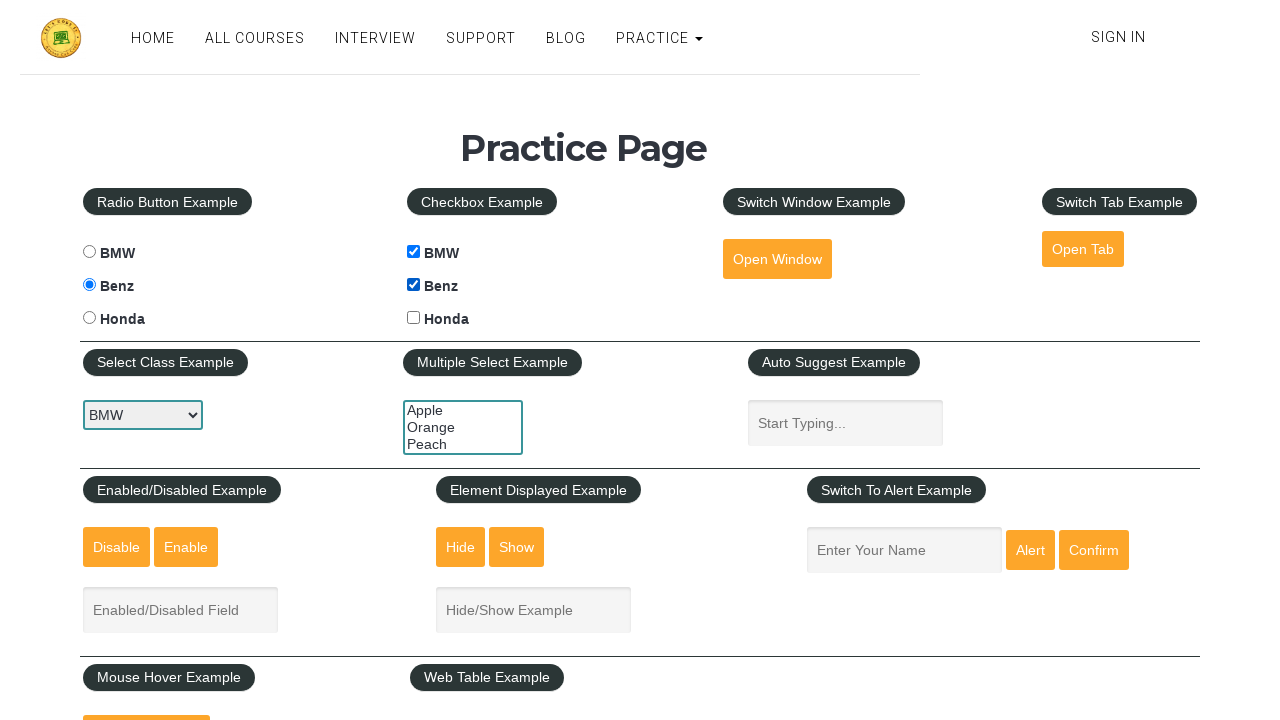

Located Benz checkbox element
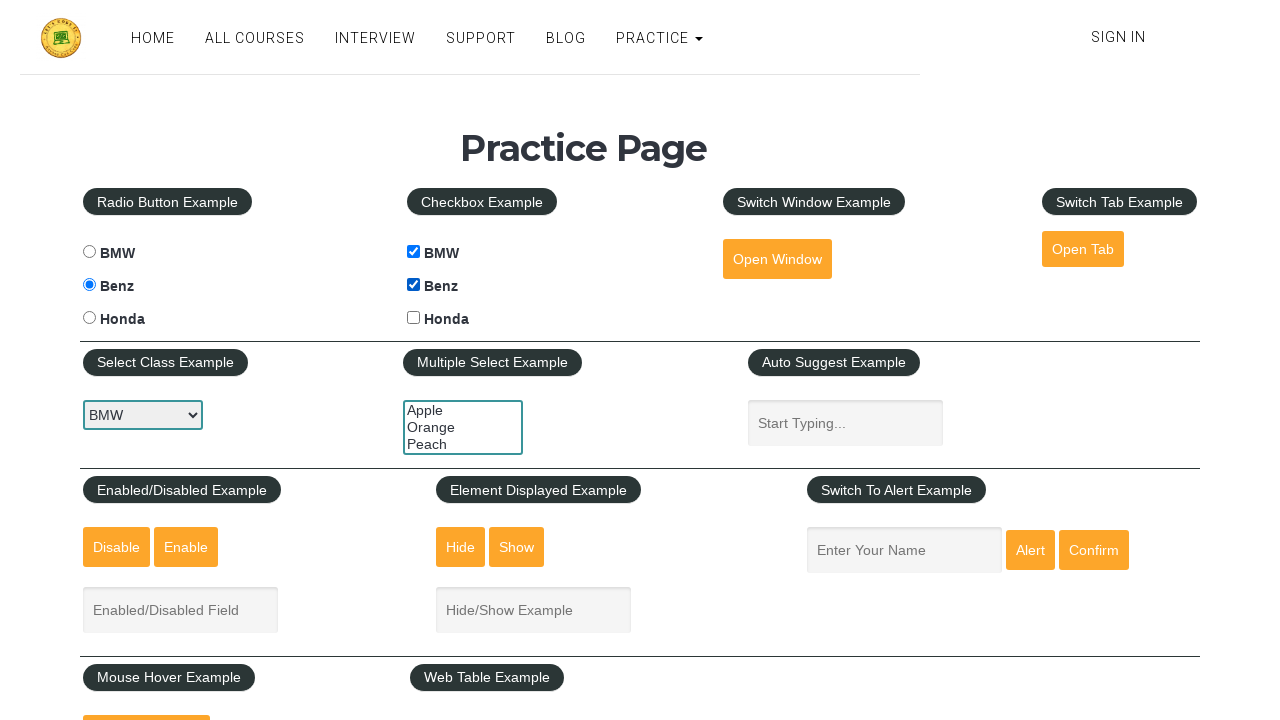

Asserted BMW radio button is not checked
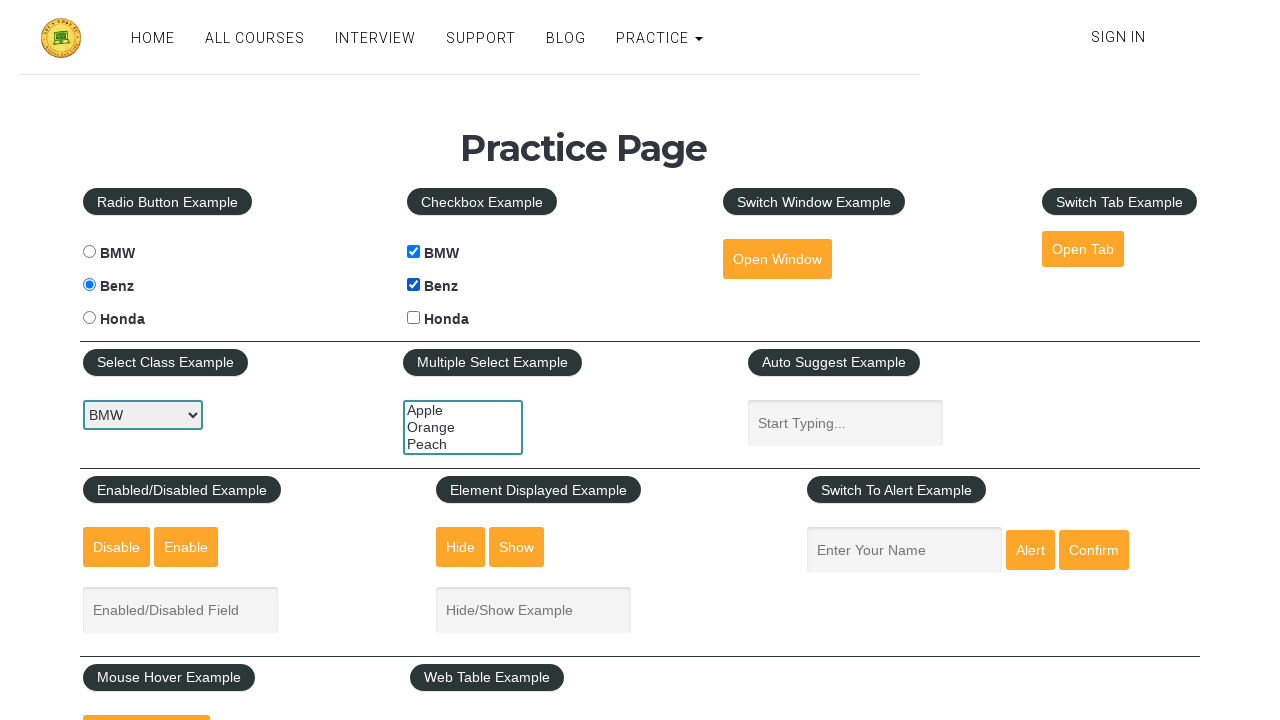

Asserted Benz radio button is checked
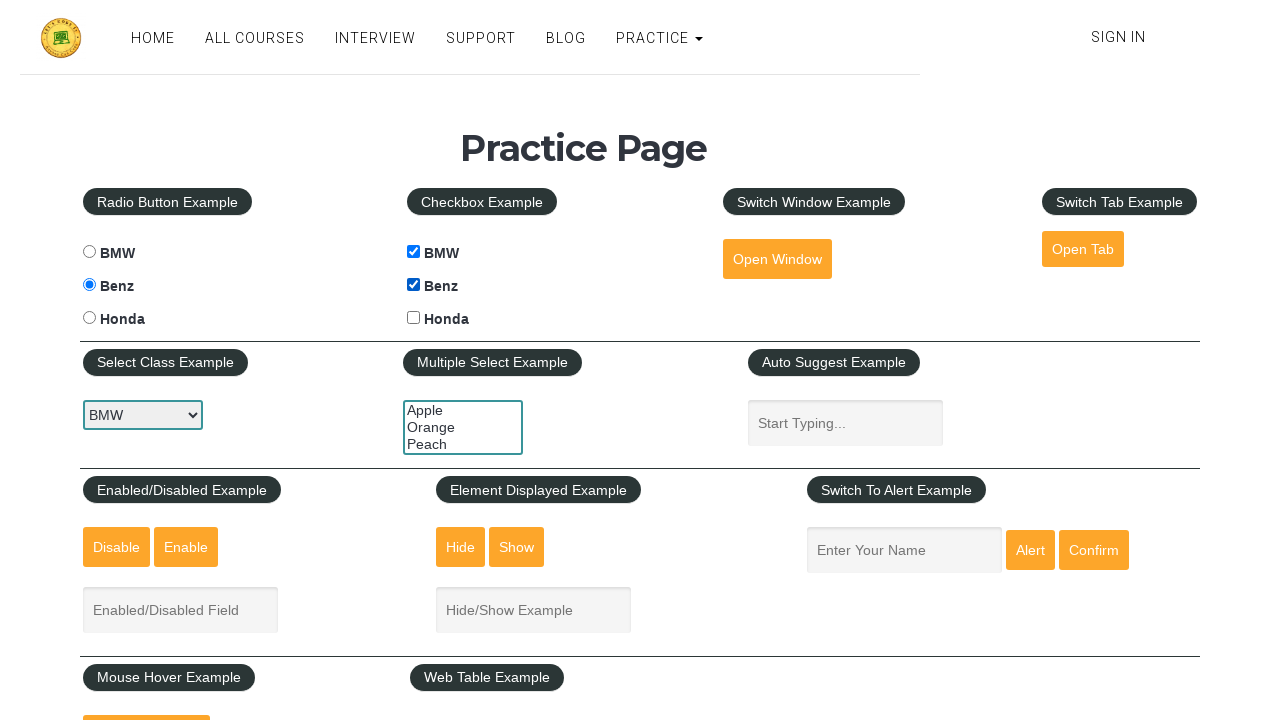

Asserted BMW checkbox is checked
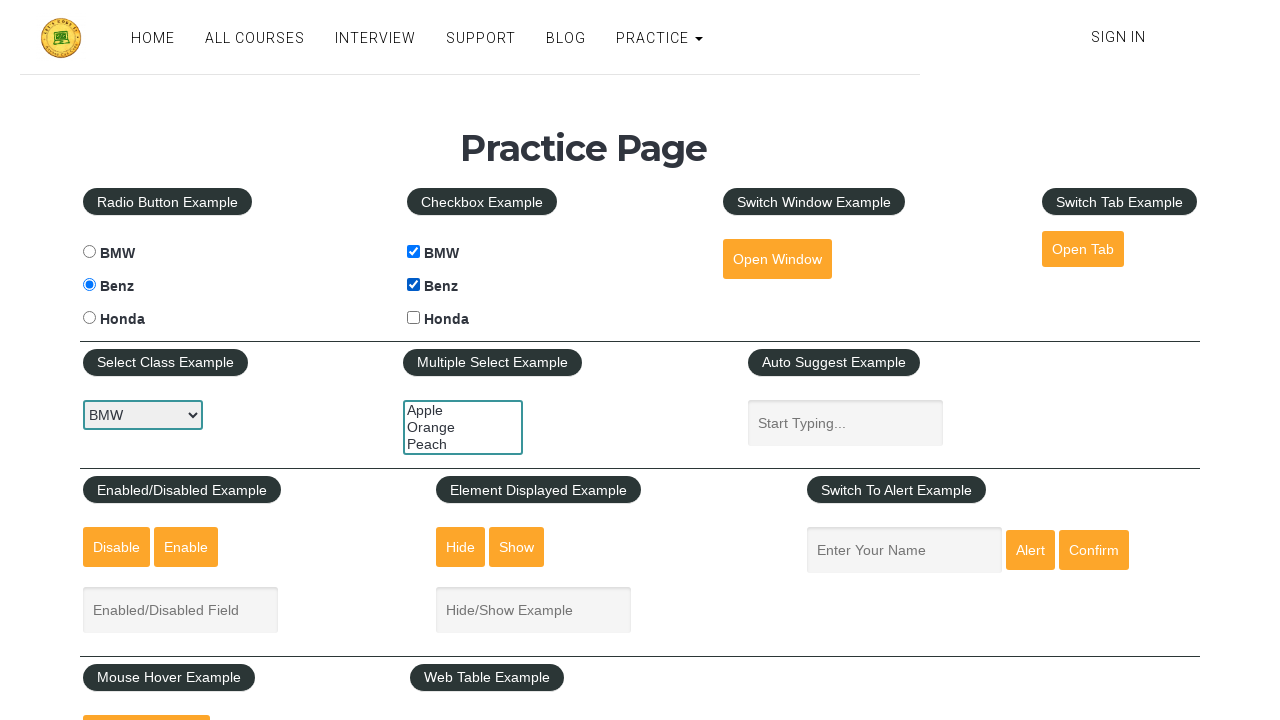

Asserted Benz checkbox is checked
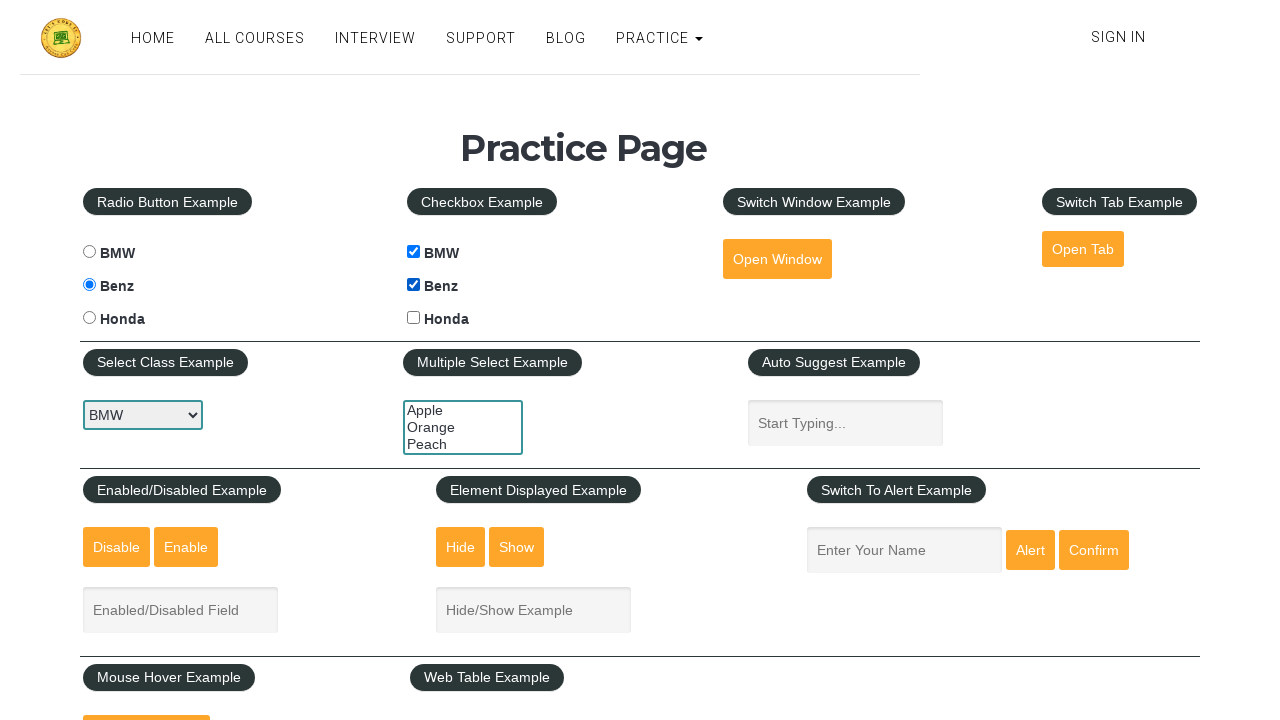

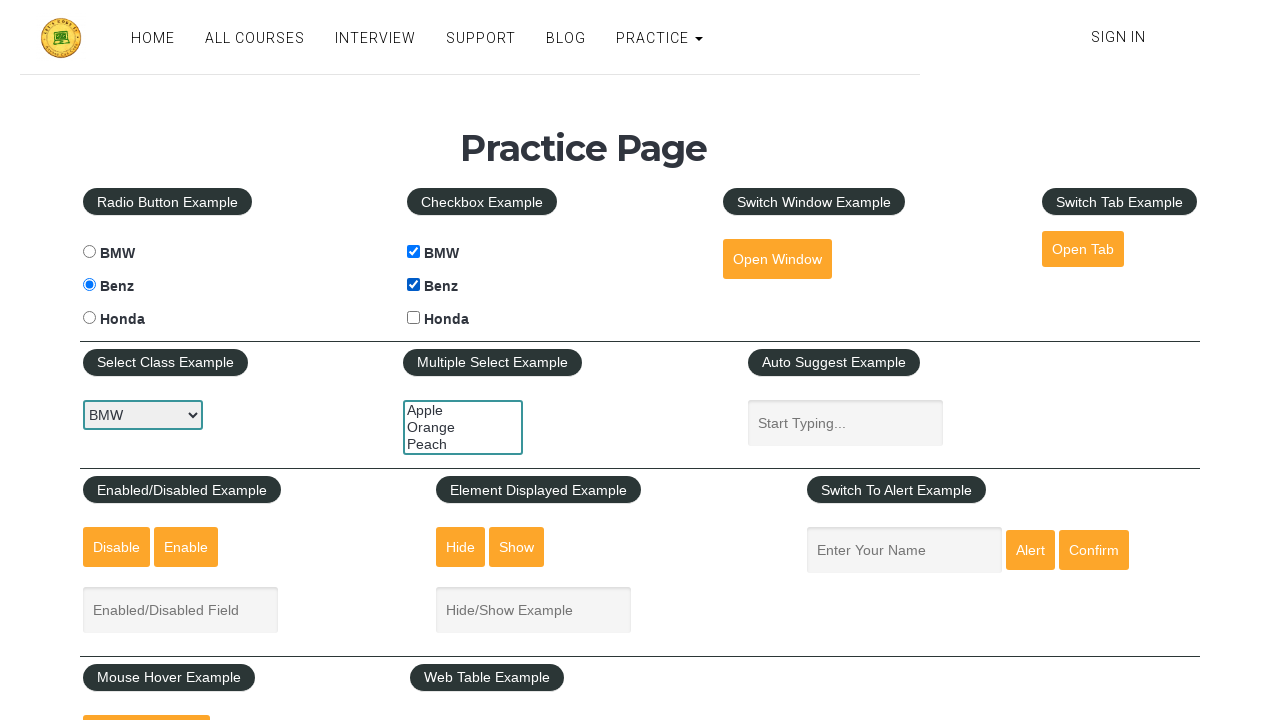